Tests deleting a task by first adding a task and then clicking its delete button

Starting URL: https://mrinalbhoumick.github.io/to-do-list-new-app/

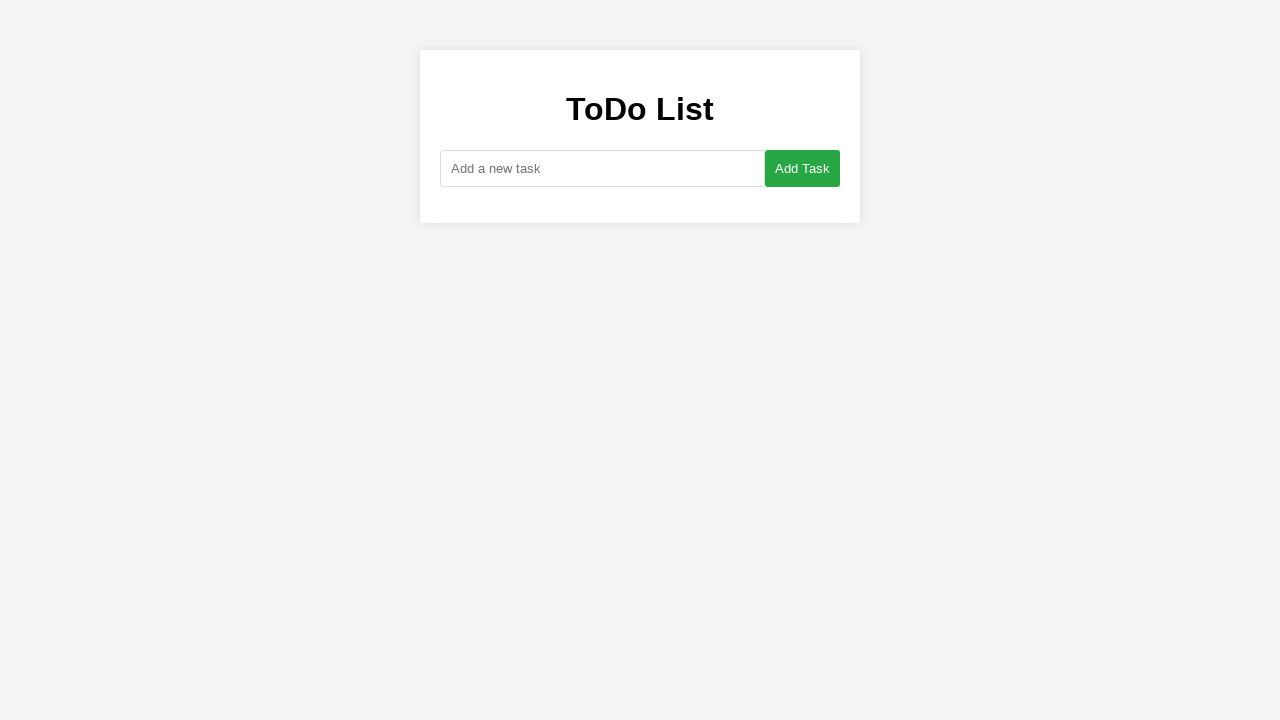

Filled new task input with 'Buy groceries' on #new-task
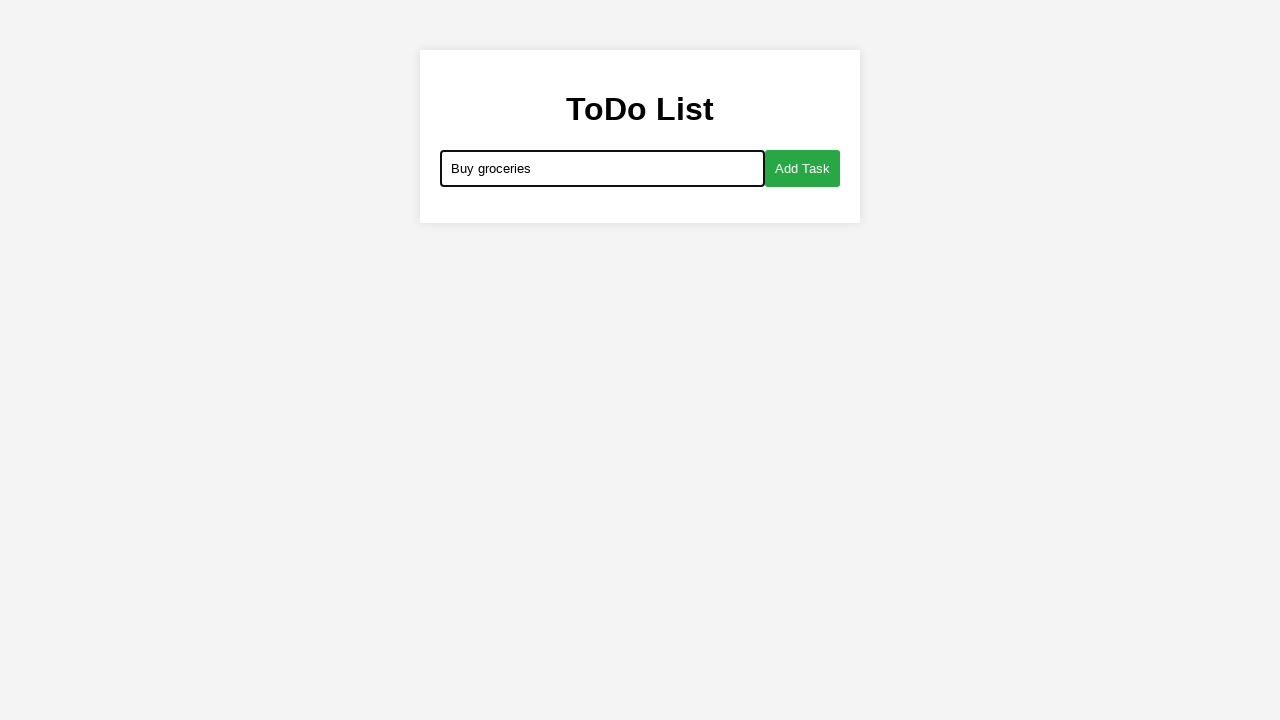

Clicked add button to create task at (802, 168) on #add-button
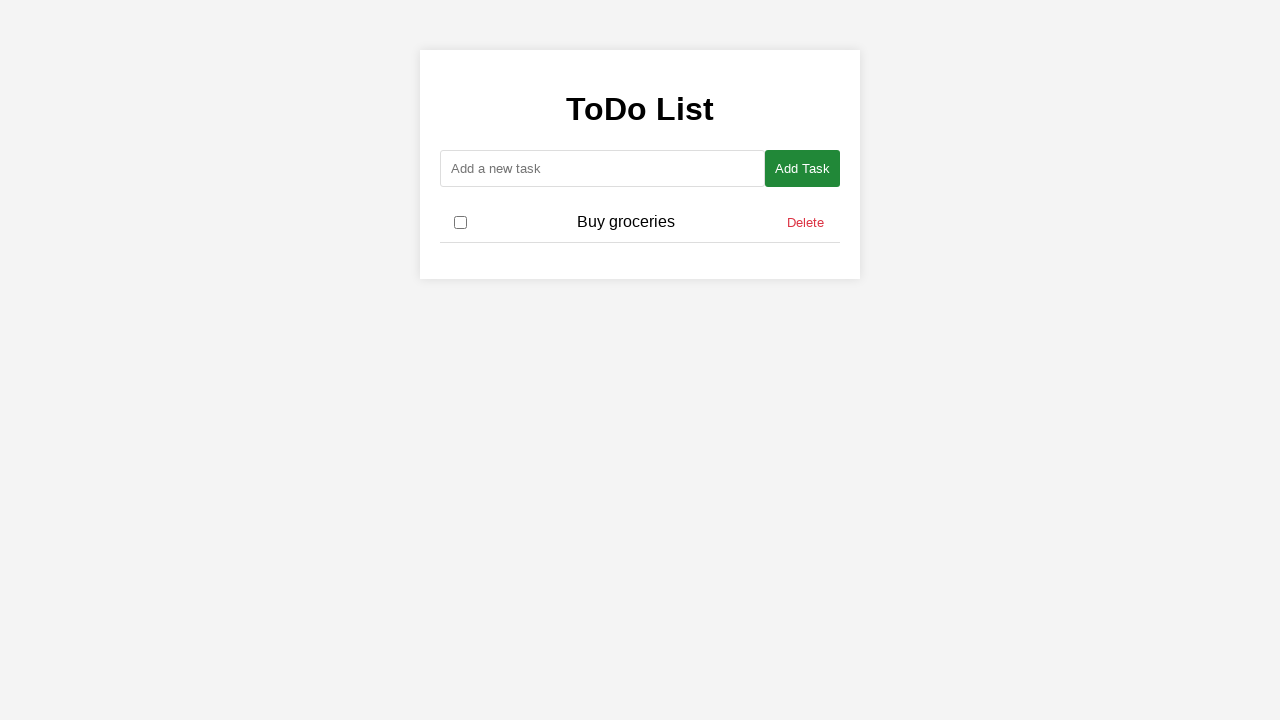

Task 'Buy groceries' appeared in task list
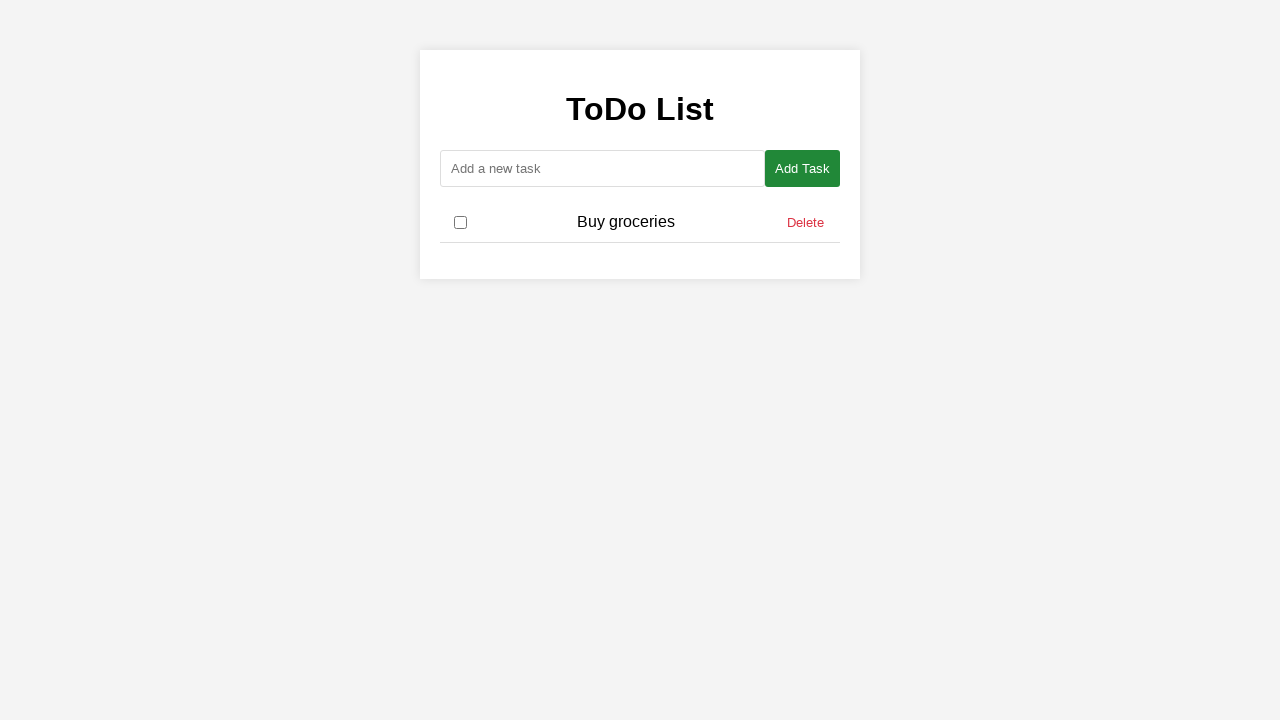

Clicked delete button for 'Buy groceries' task at (806, 222) on xpath=//span[text()='Buy groceries']/following-sibling::button
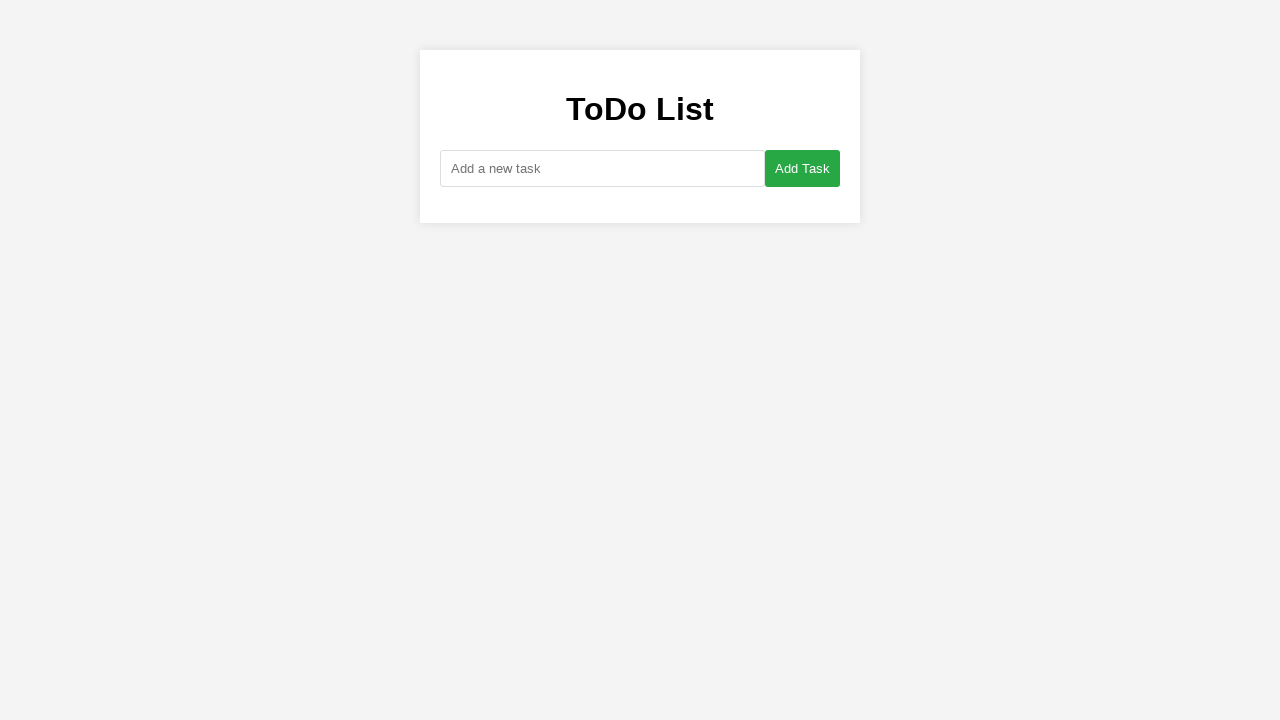

Task 'Buy groceries' removed from list and hidden
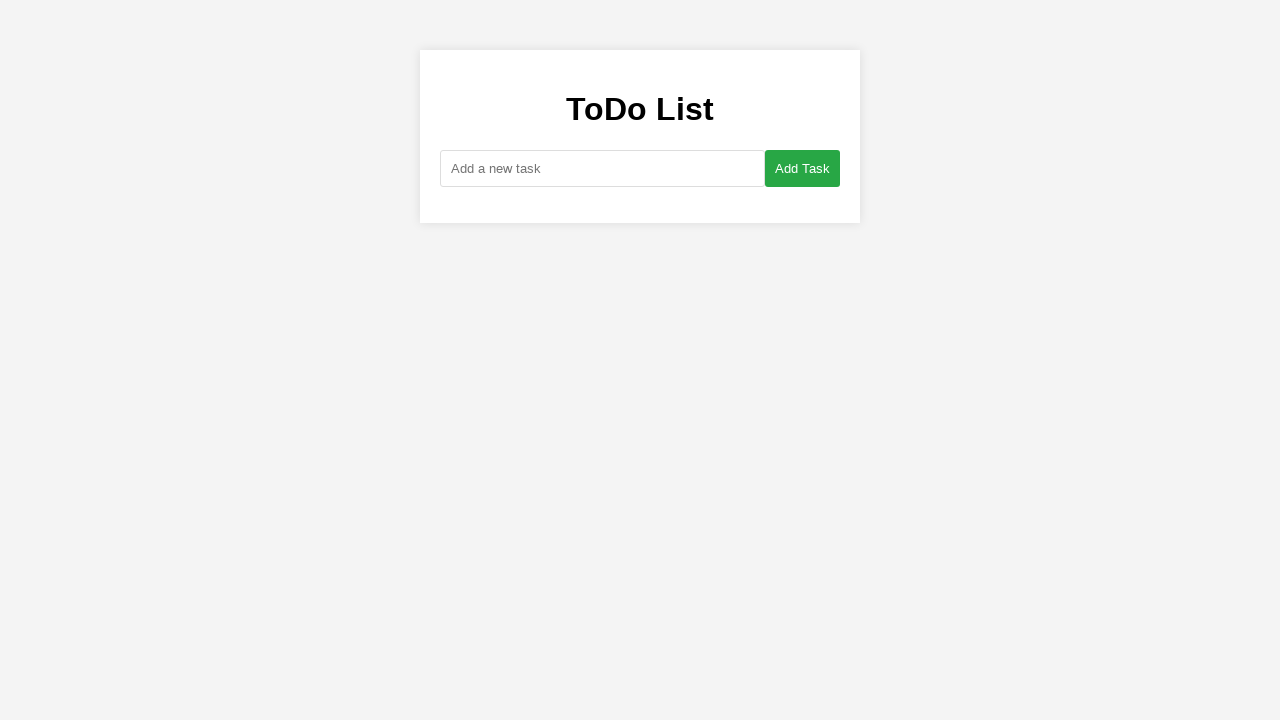

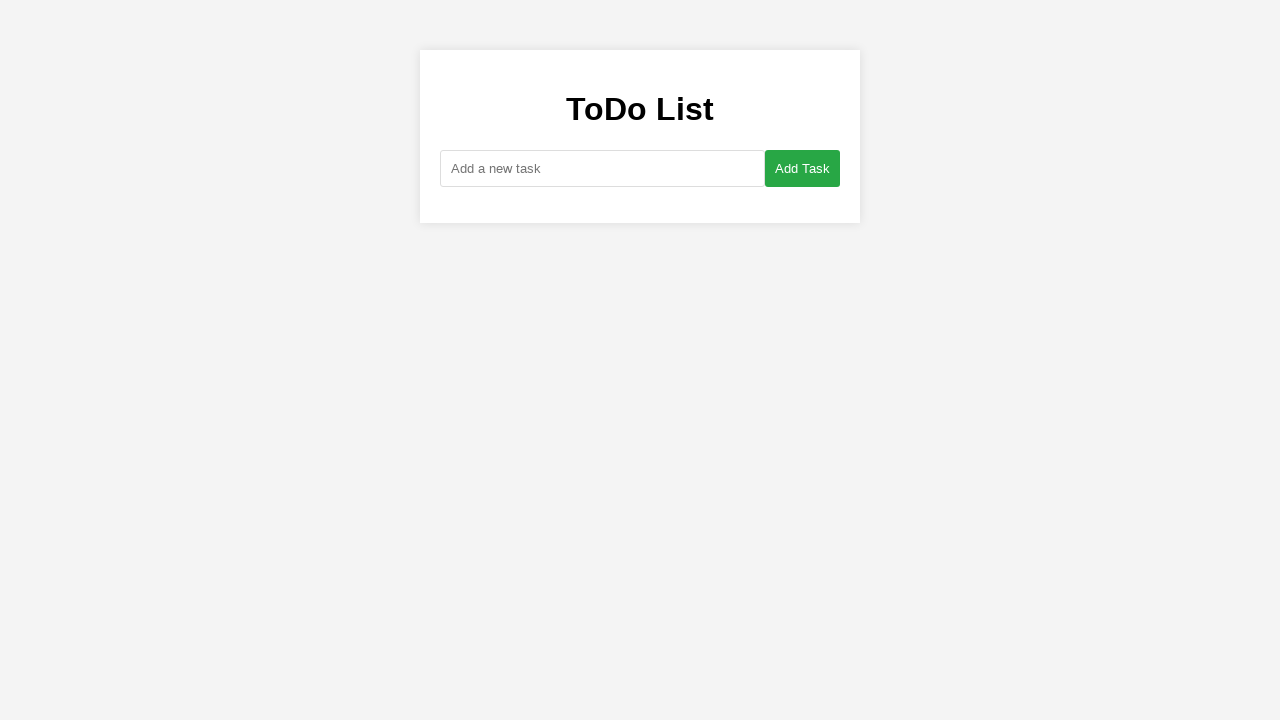